Navigates to a YouTube channel's videos page, finds video thumbnails, and opens multiple videos in new tabs

Starting URL: https://www.youtube.com/channel/UCOVqNzeei1g-abluX8ub62w/videos

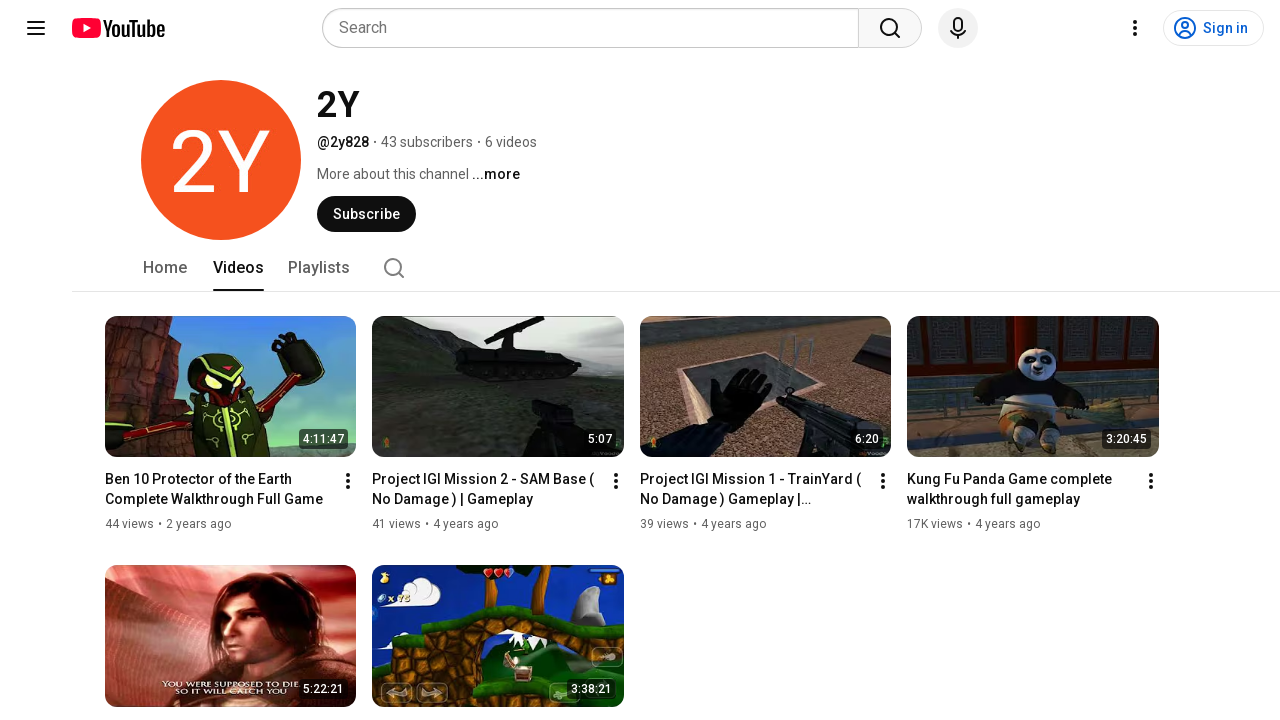

Navigated to YouTube channel videos page
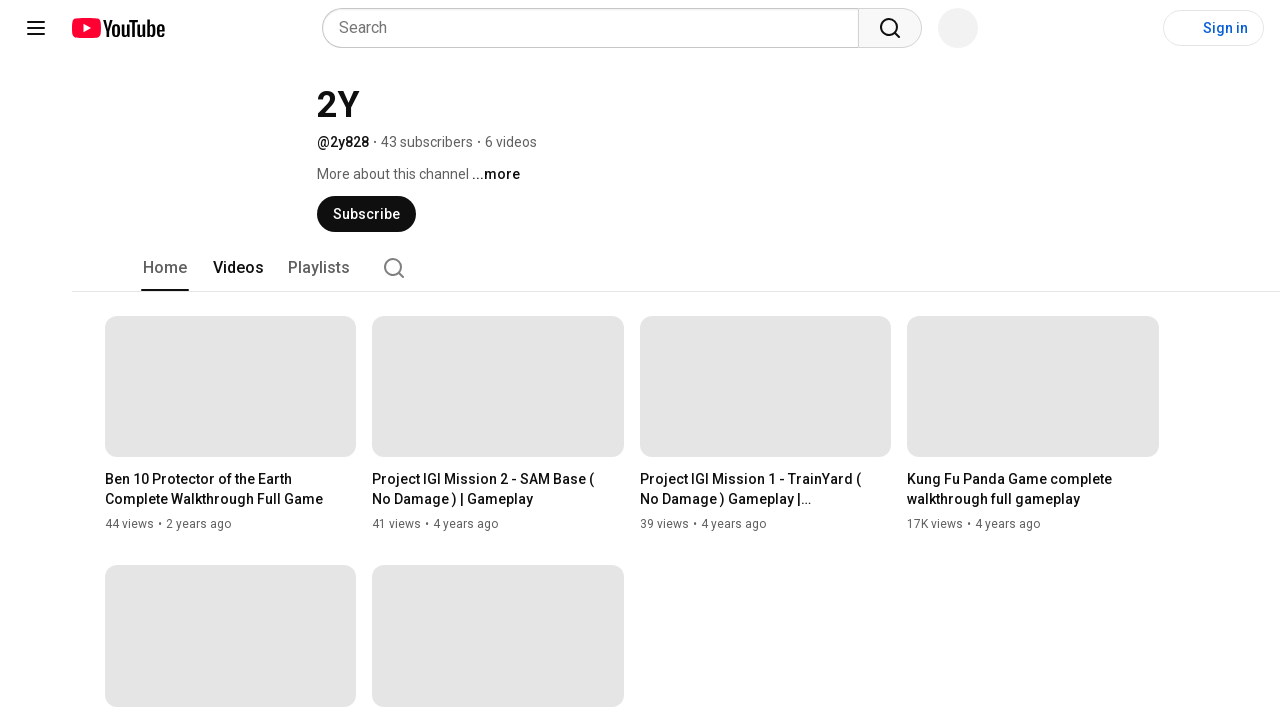

Video thumbnails loaded on the page
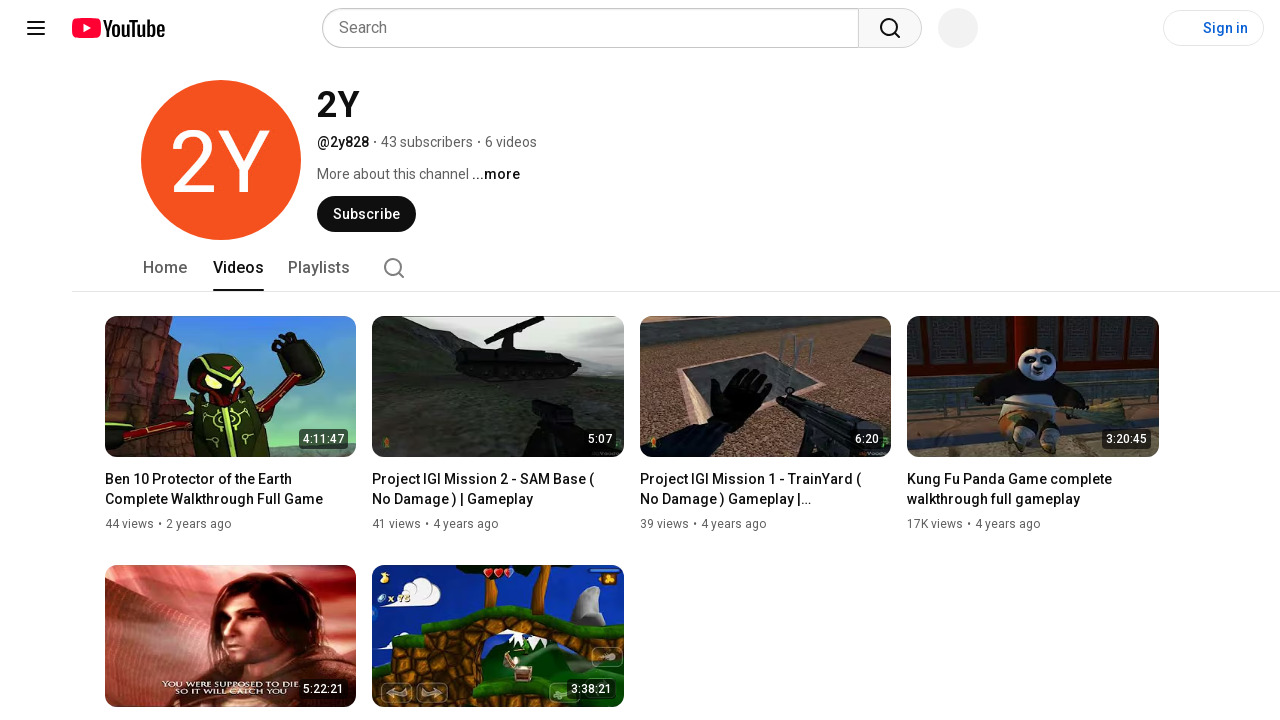

Found 21 video thumbnails on the page
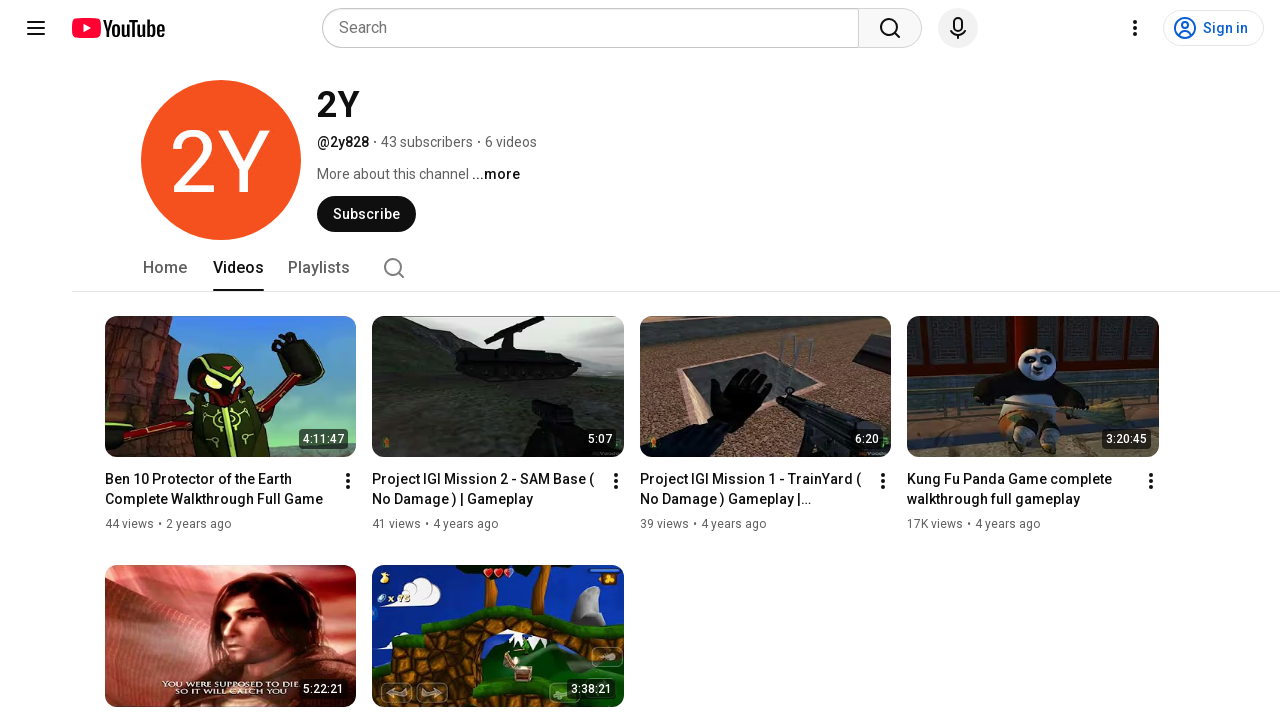

Selected first 3 videos to open in new tabs
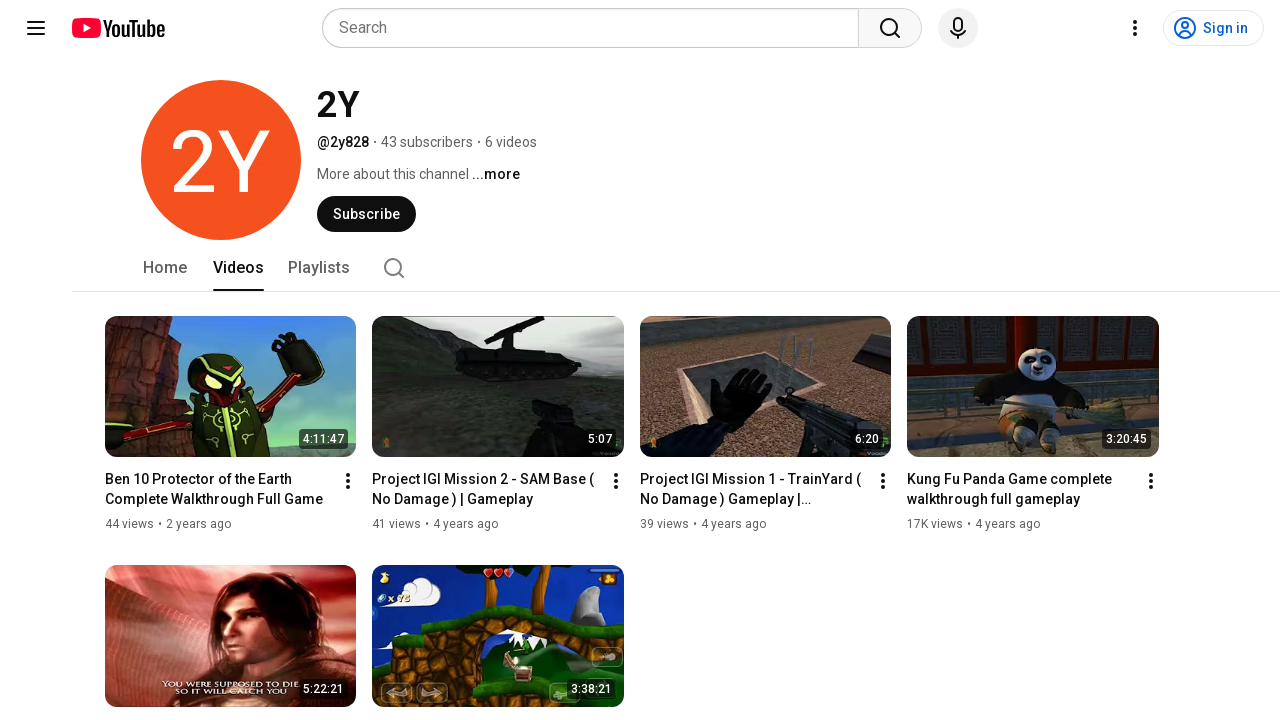

Retrieved video link for video 1: None
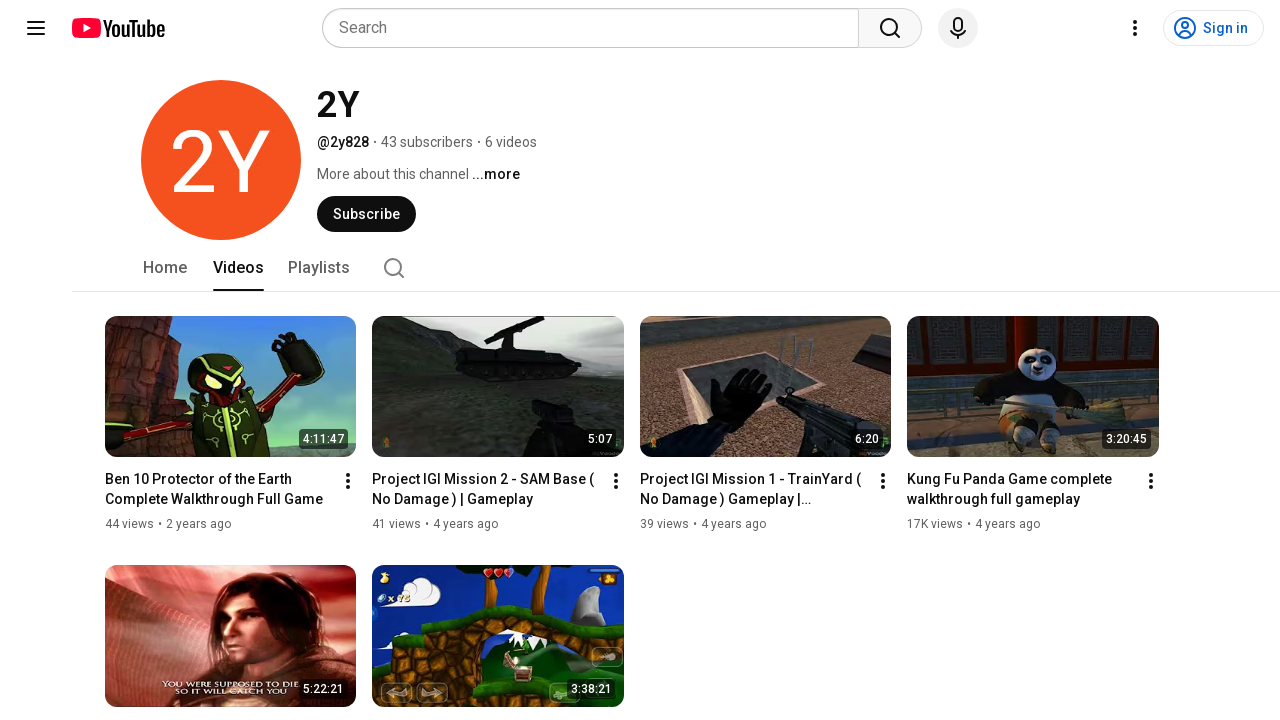

Retrieved video link for video 2: /watch?v=bS3uF2NzZsA
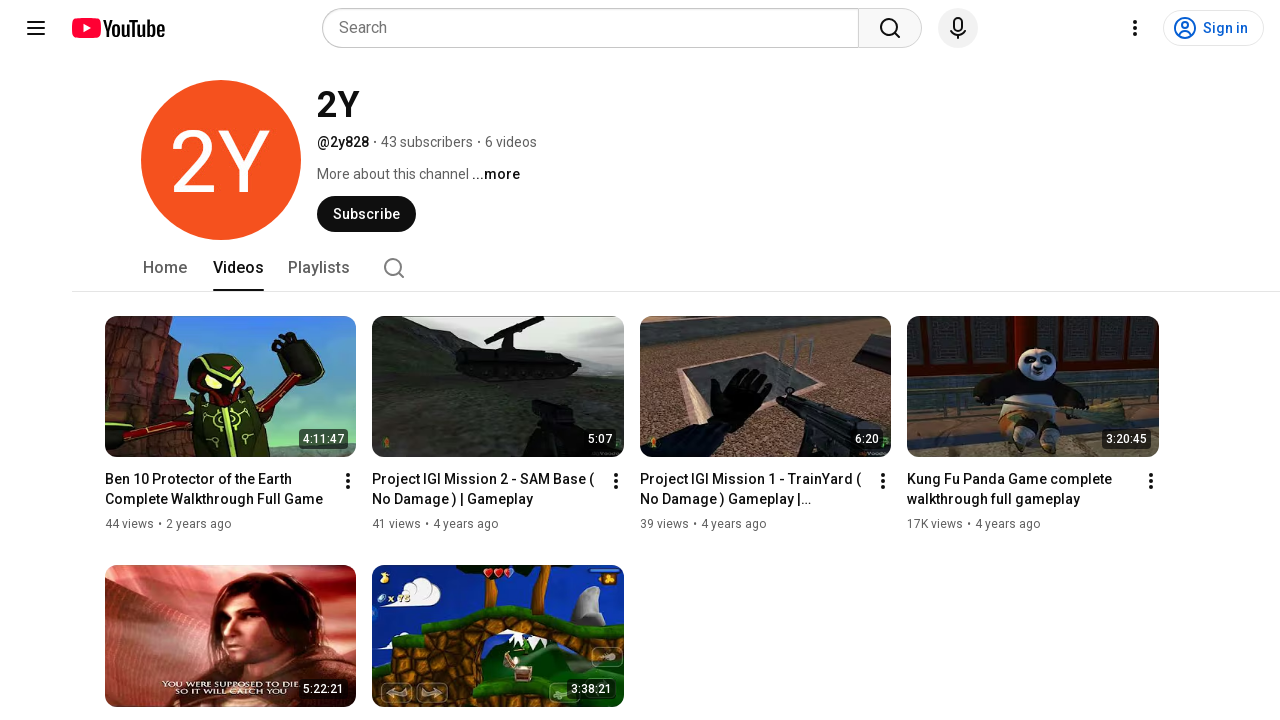

Created new tab for video 2
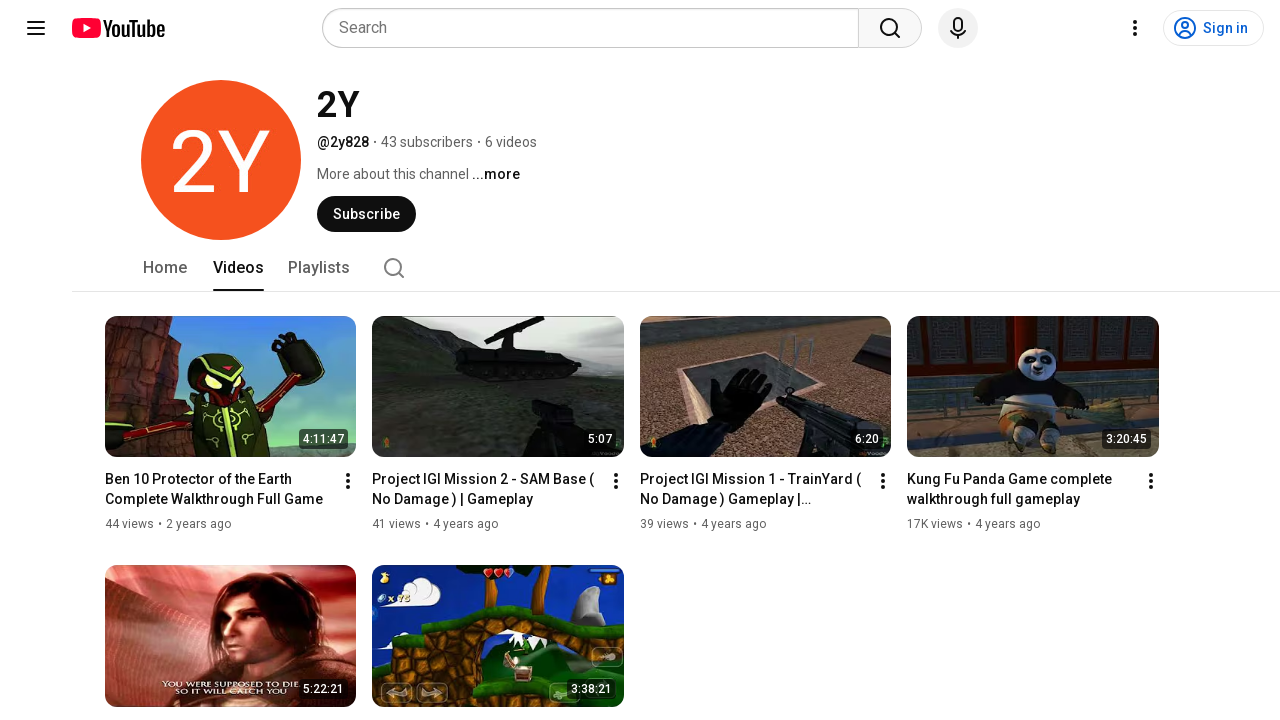

Navigated to video 2 in new tab
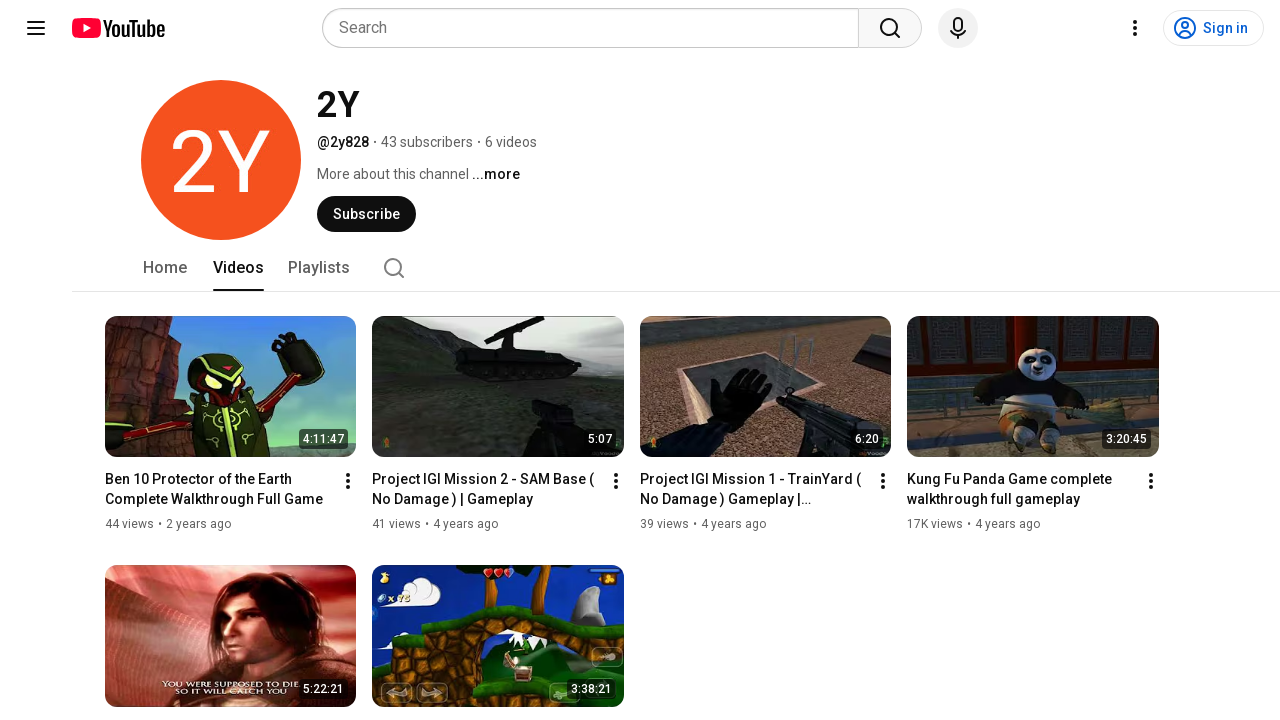

Video 2 page loaded and ready
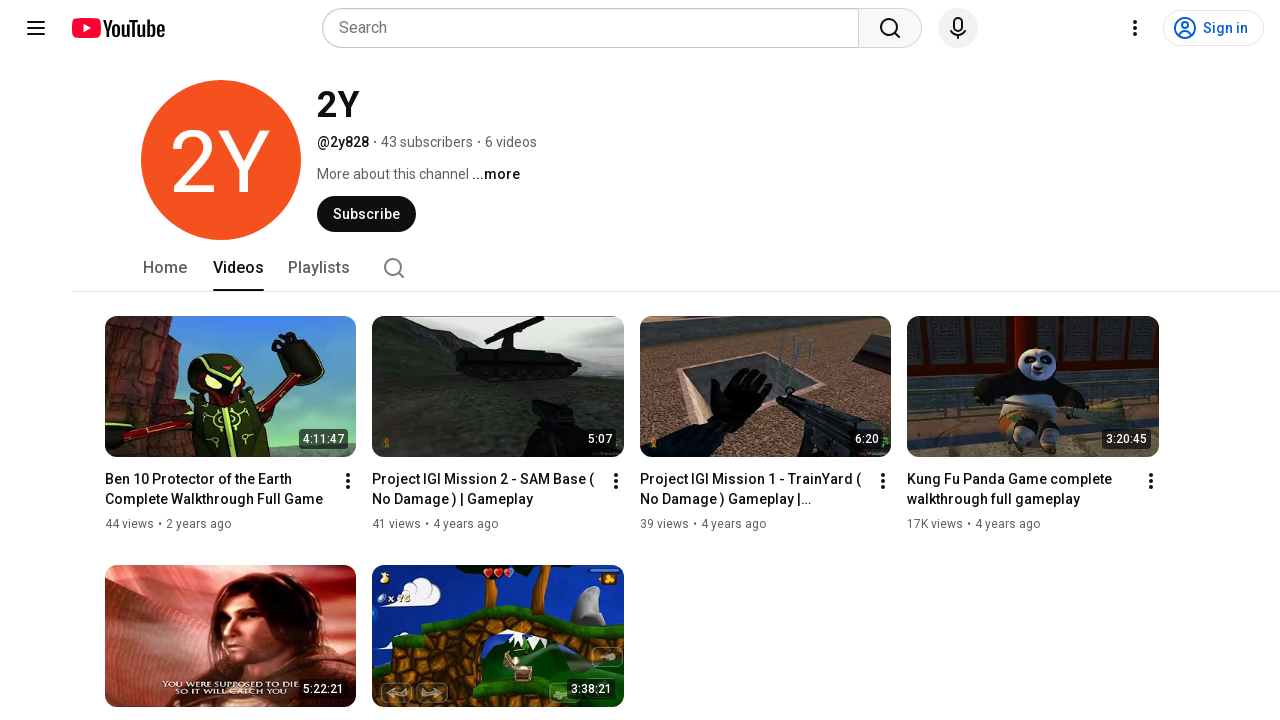

Retrieved video link for video 3: /watch?v=bS3uF2NzZsA
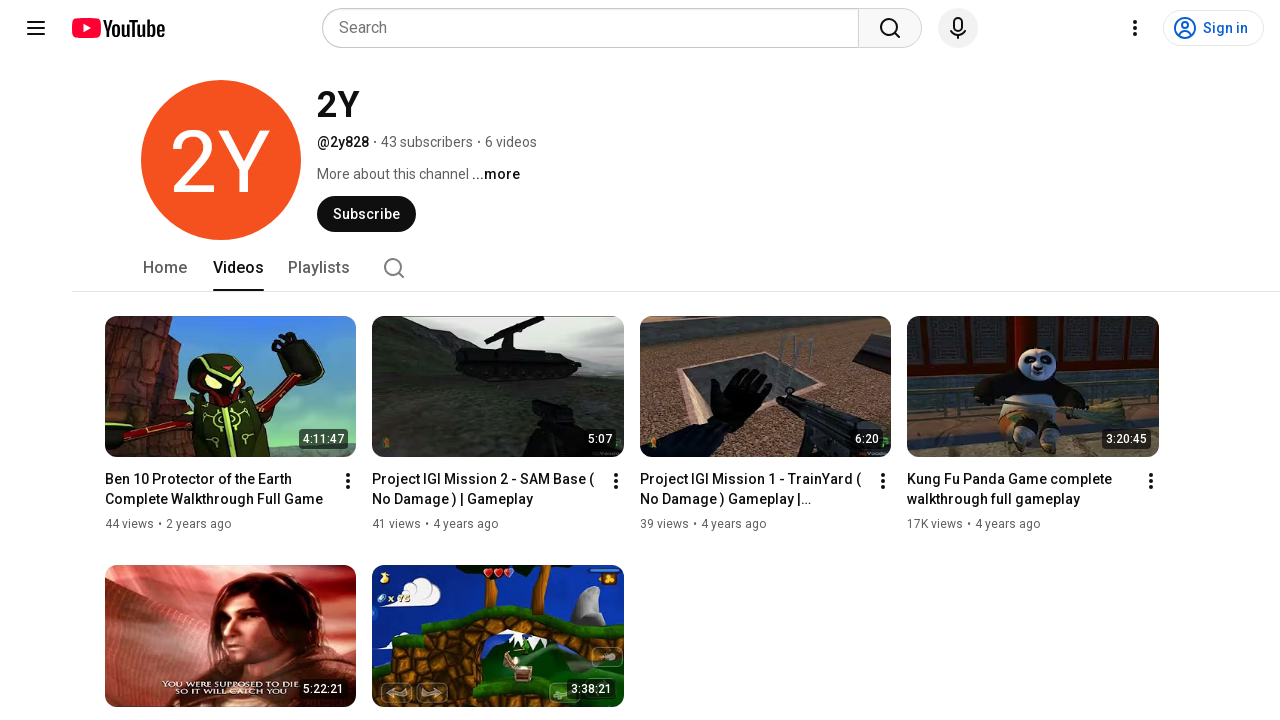

Created new tab for video 3
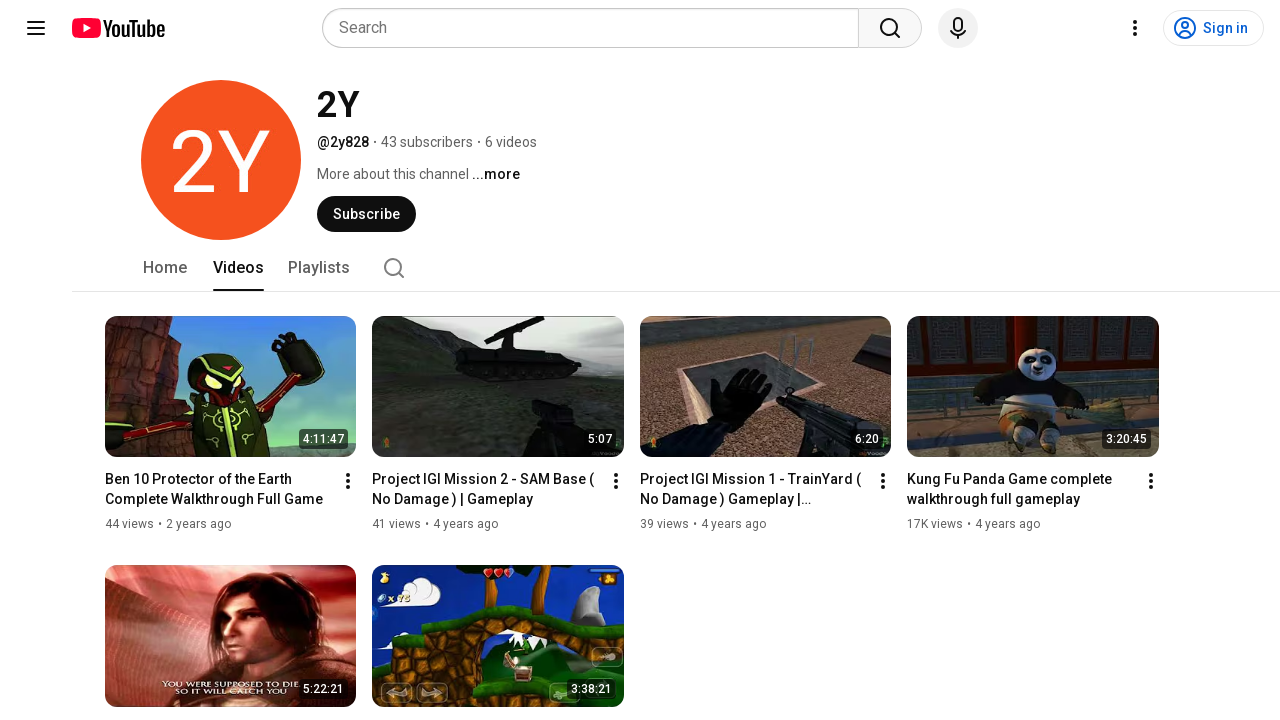

Navigated to video 3 in new tab
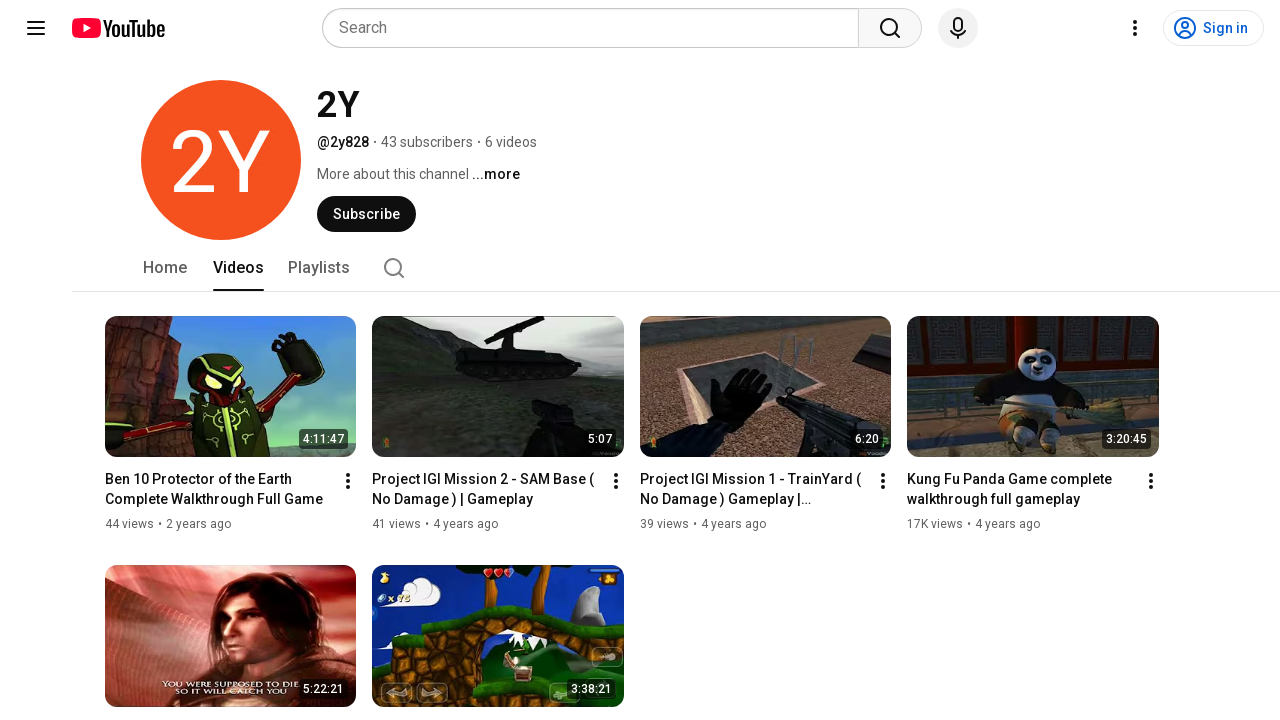

Video 3 page loaded and ready
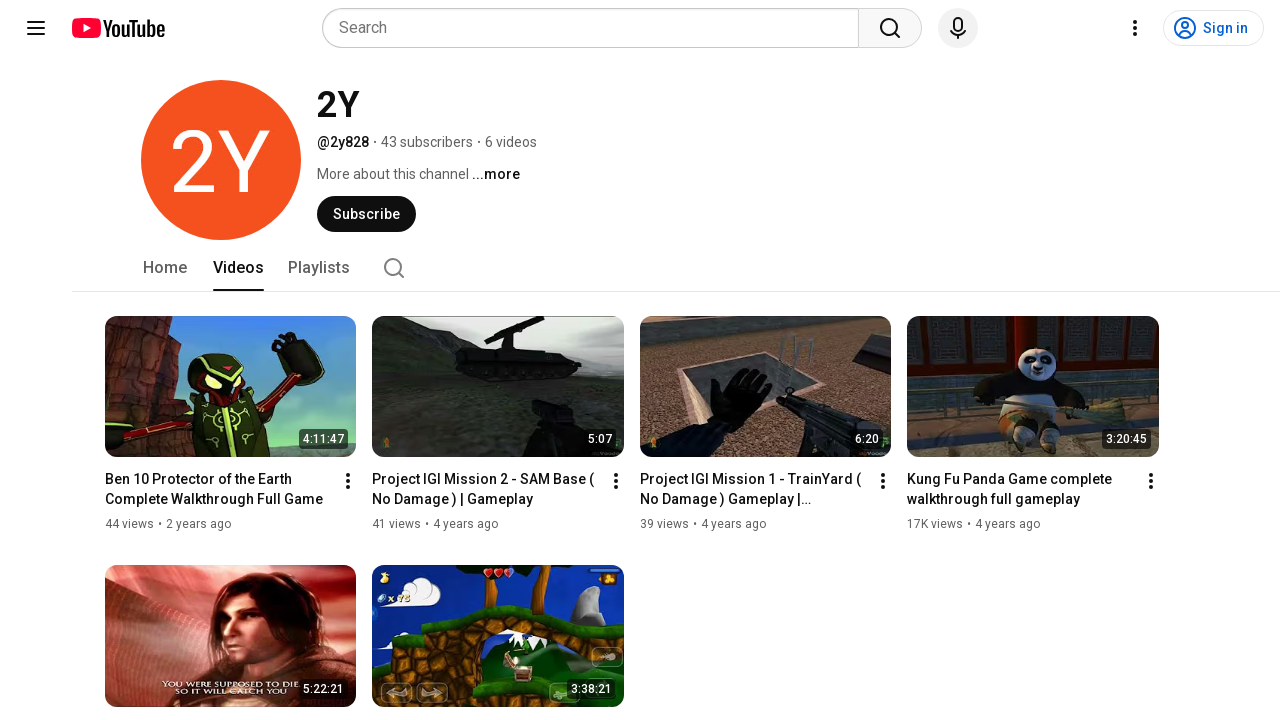

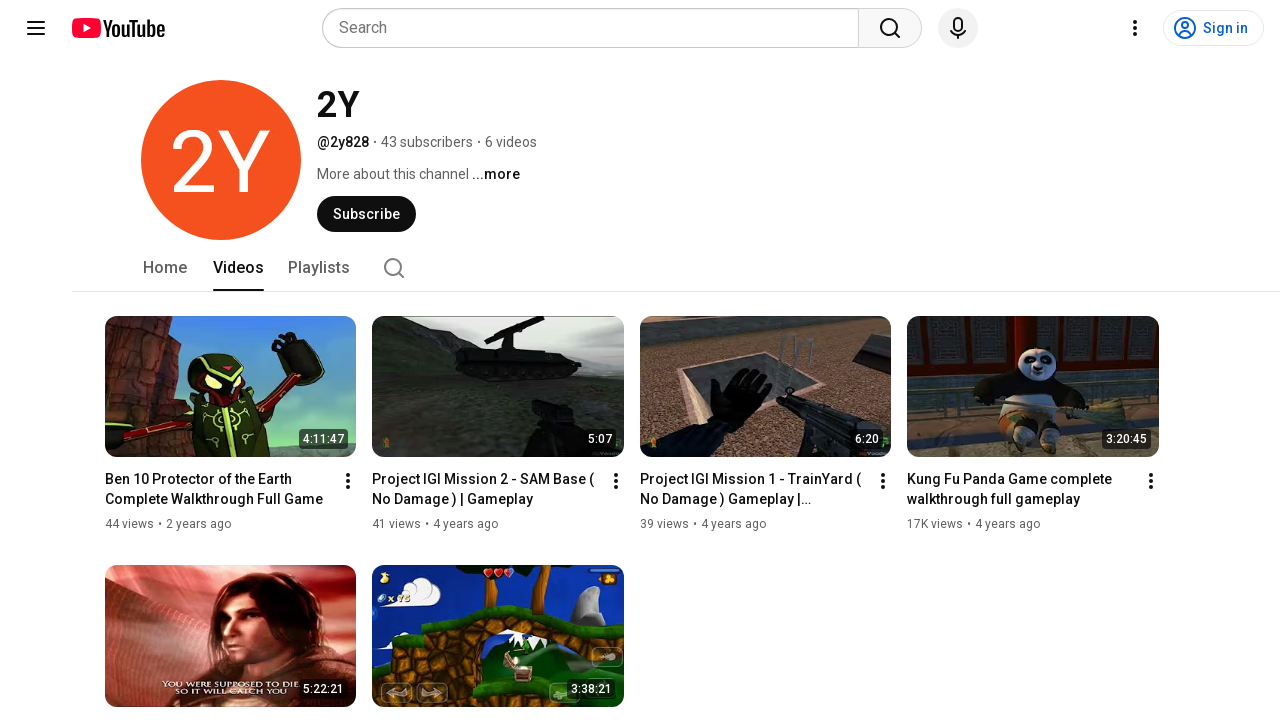